Tests division operation on calculator: 10 divided by 2 equals 5

Starting URL: https://testsheepnz.github.io/BasicCalculator.html

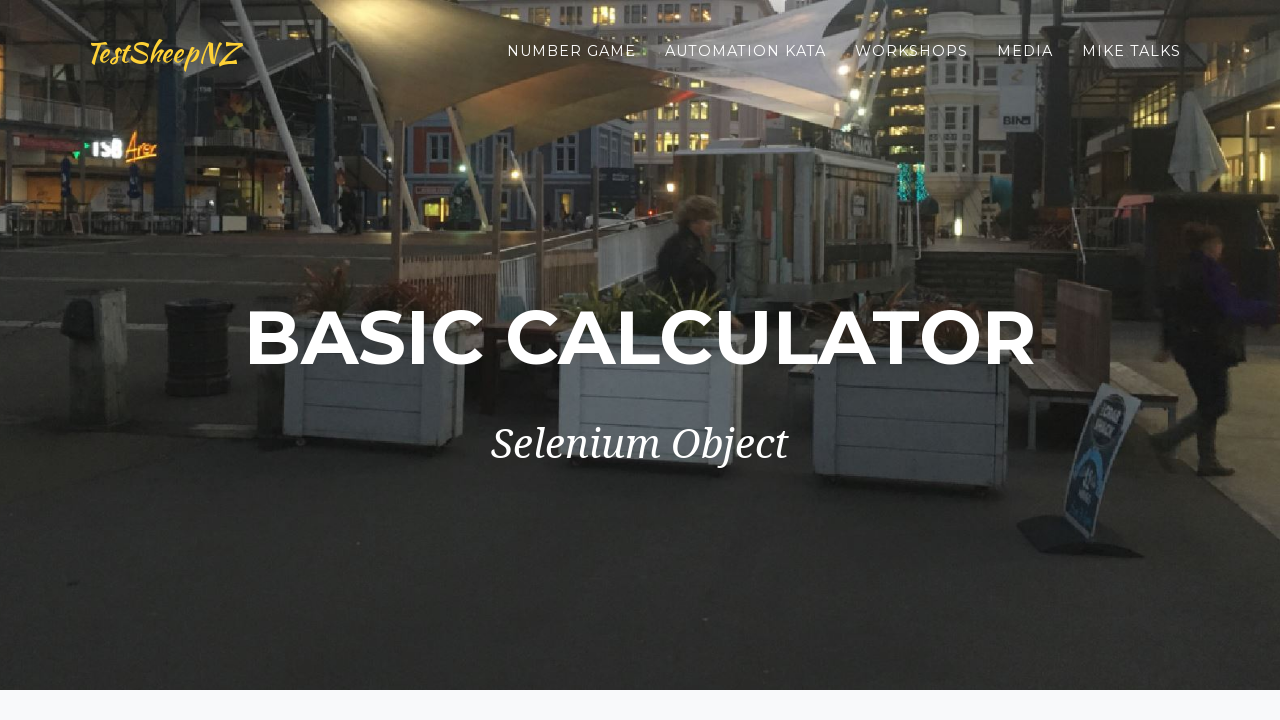

Navigated to BasicCalculator.html
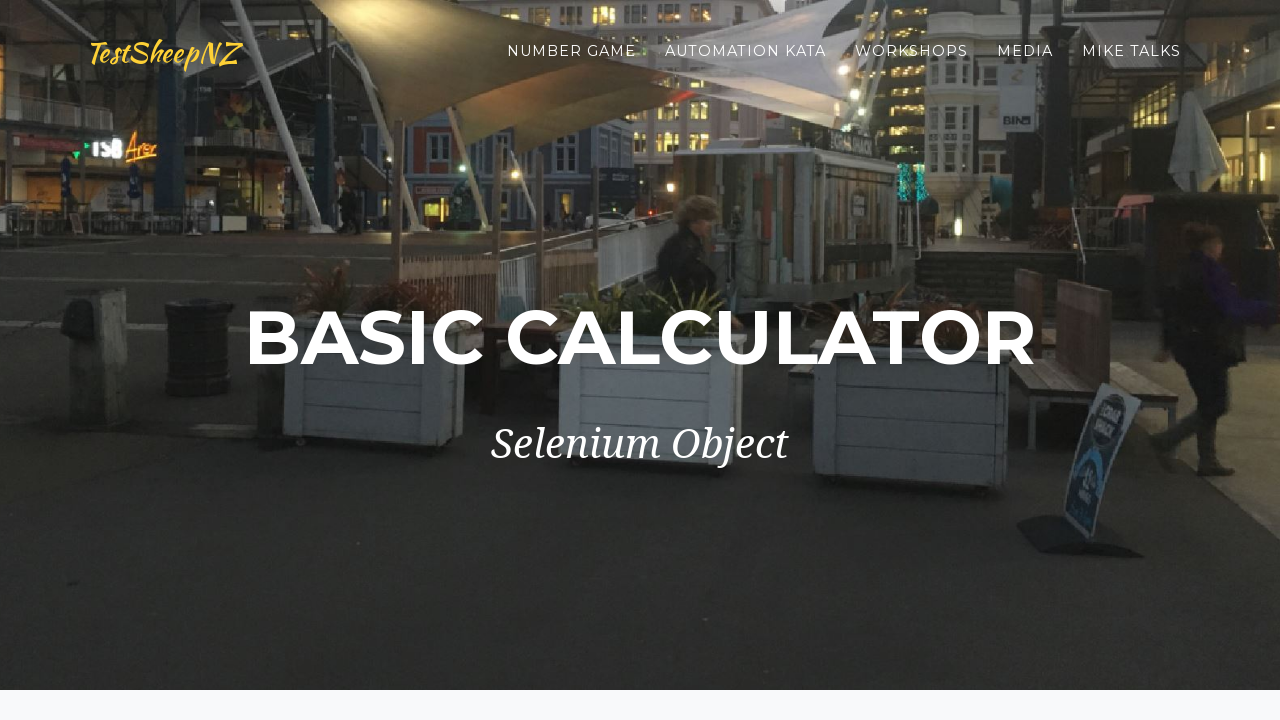

Entered first number: 10 on #number1Field
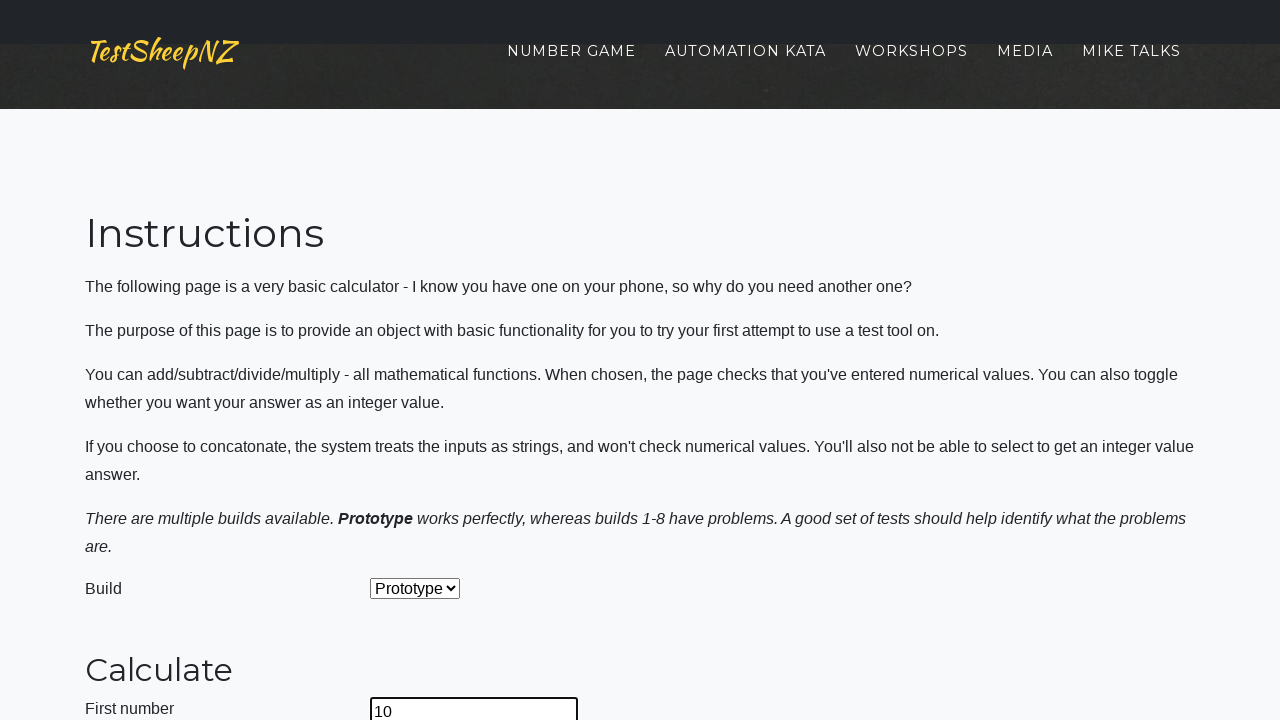

Entered second number: 2 on #number2Field
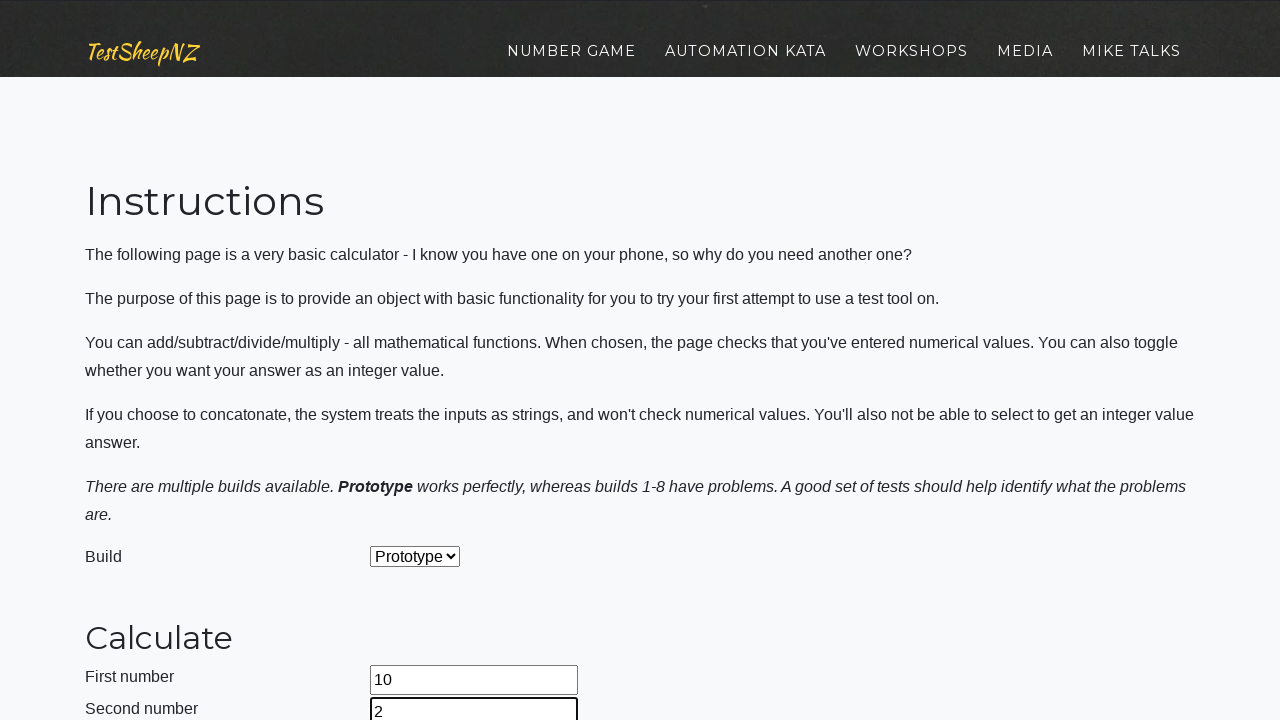

Opened operation dropdown at (426, 360) on #selectOperationDropdown
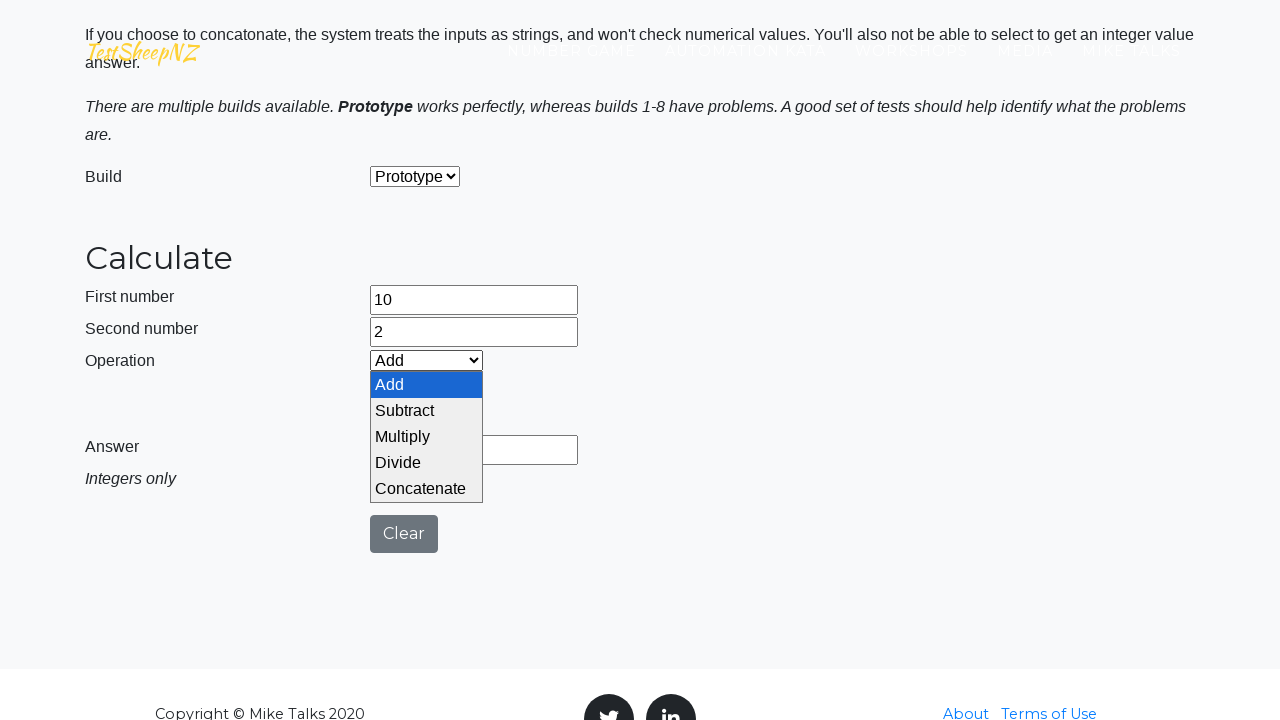

Selected Divide operation on #selectOperationDropdown
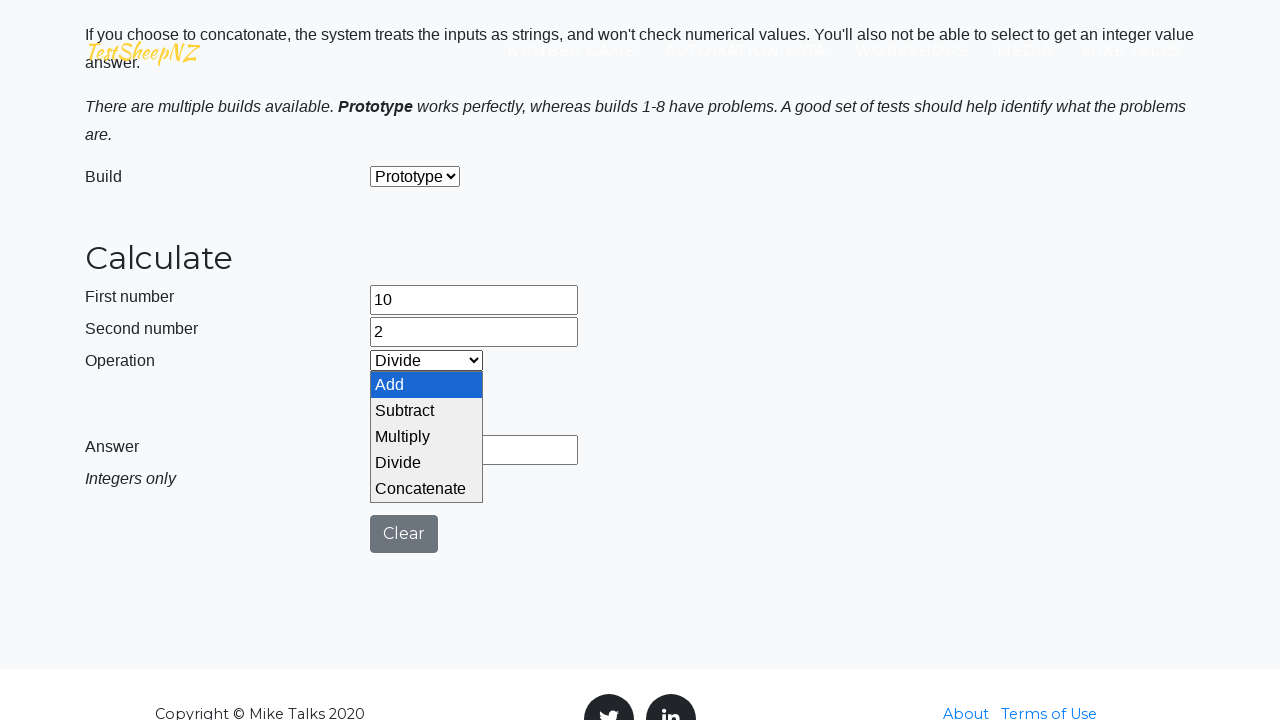

Clicked calculate button at (422, 400) on #calculateButton
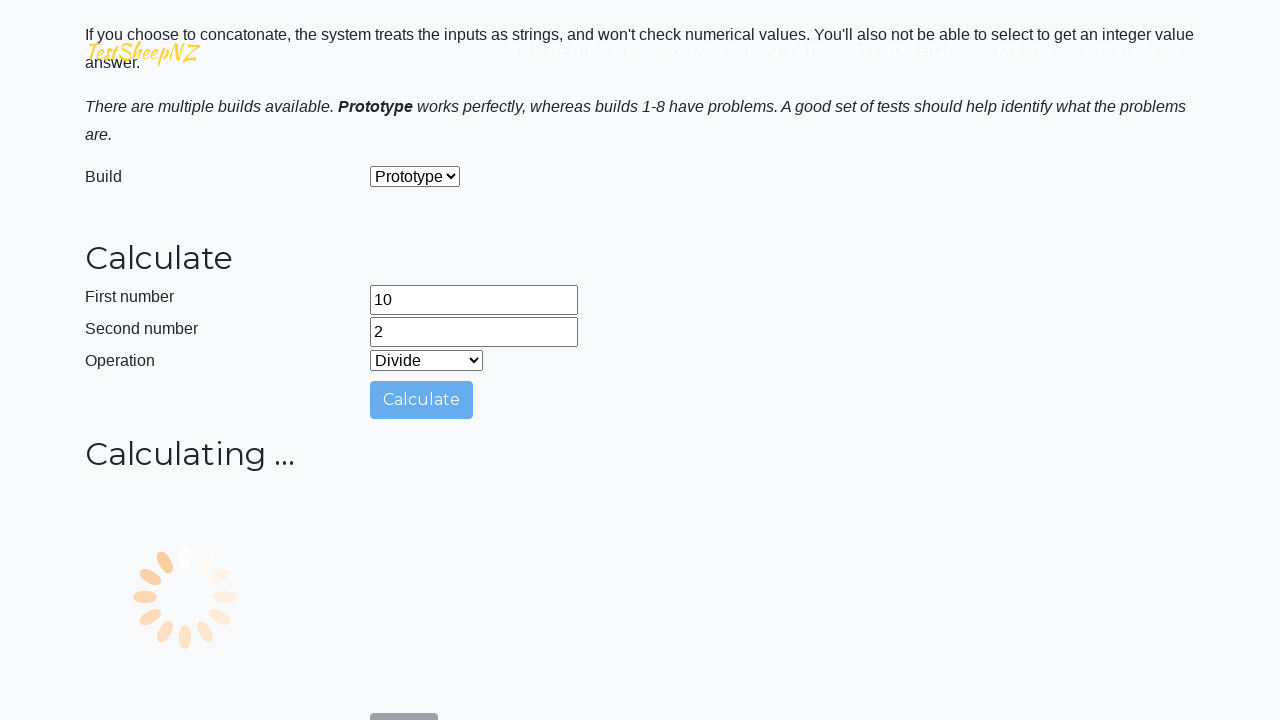

Result field appeared with answer
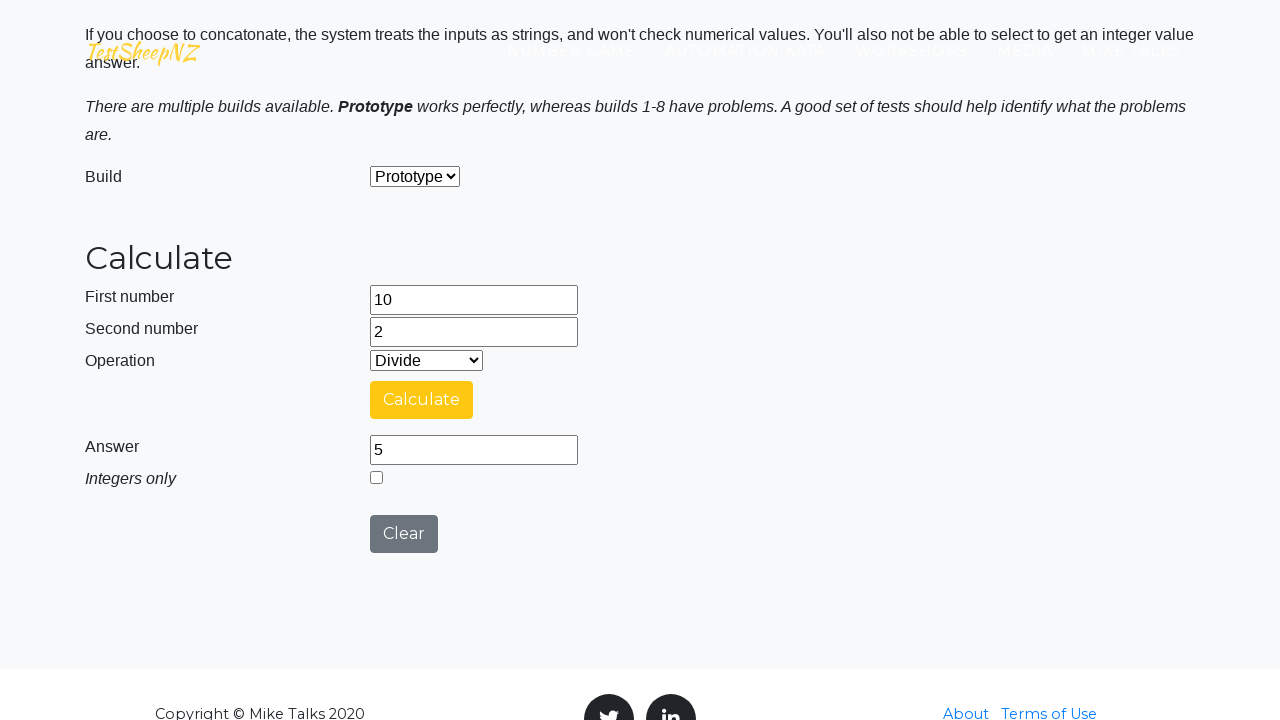

Verified division result equals 5
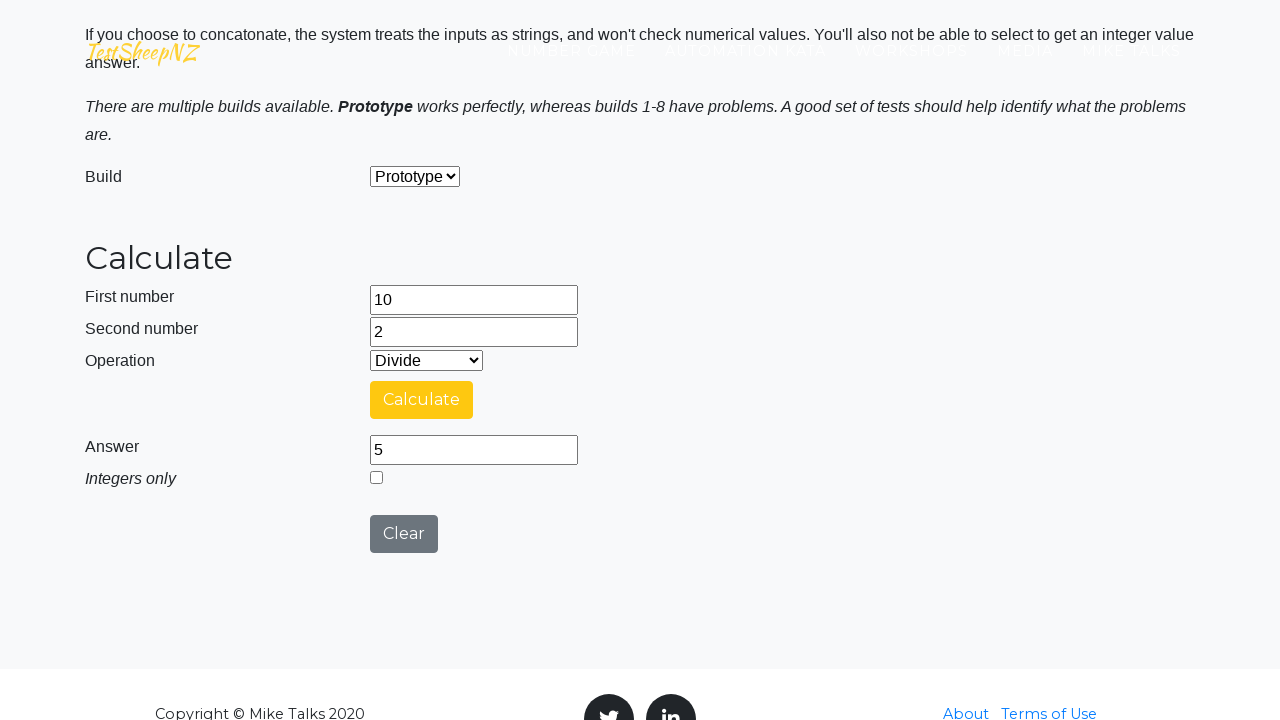

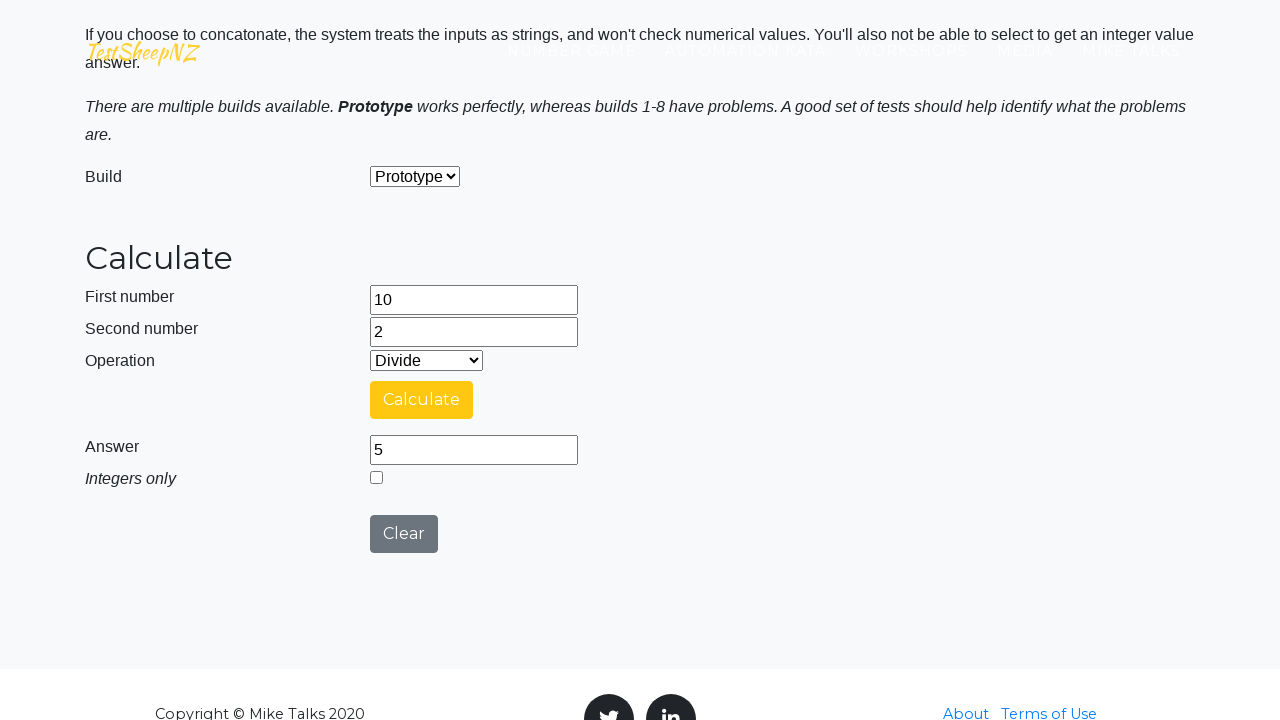